Tests dynamic element manipulation by clicking a button to add an element, then clicking the newly created delete button to remove it

Starting URL: https://the-internet.herokuapp.com/add_remove_elements/

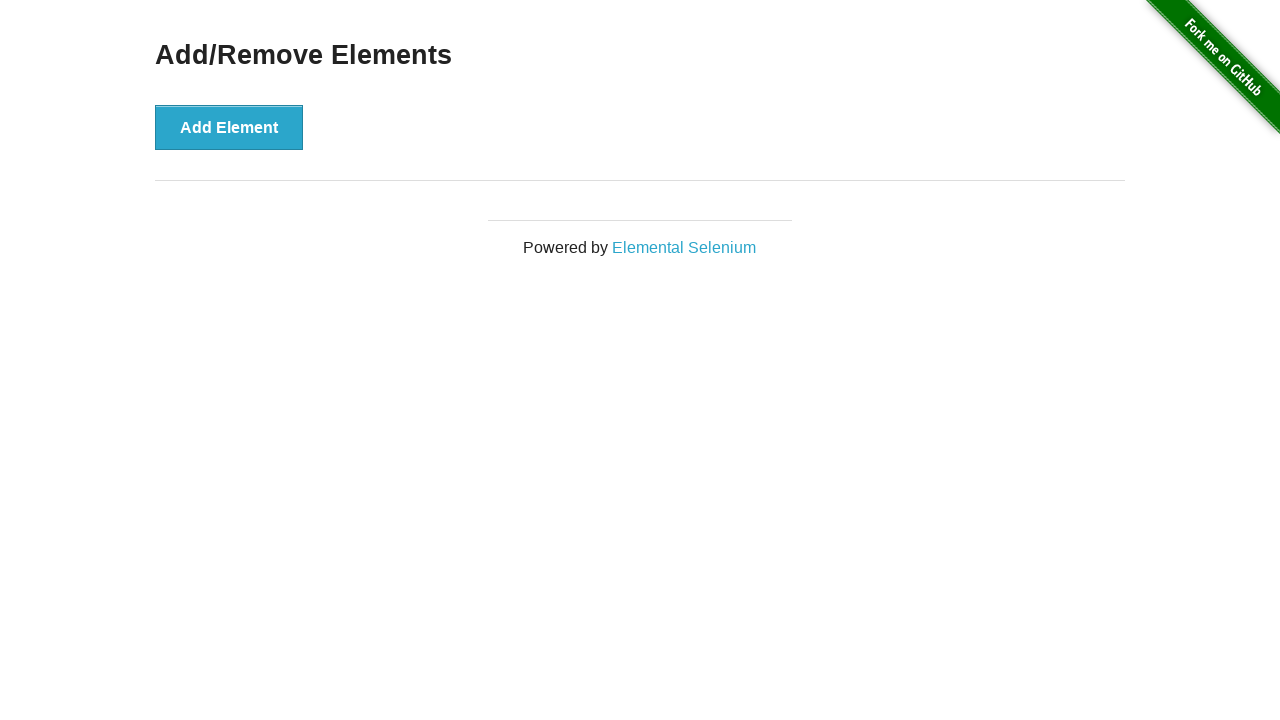

Clicked the 'Add Element' button to create a new element at (229, 127) on button[onclick="addElement()"]
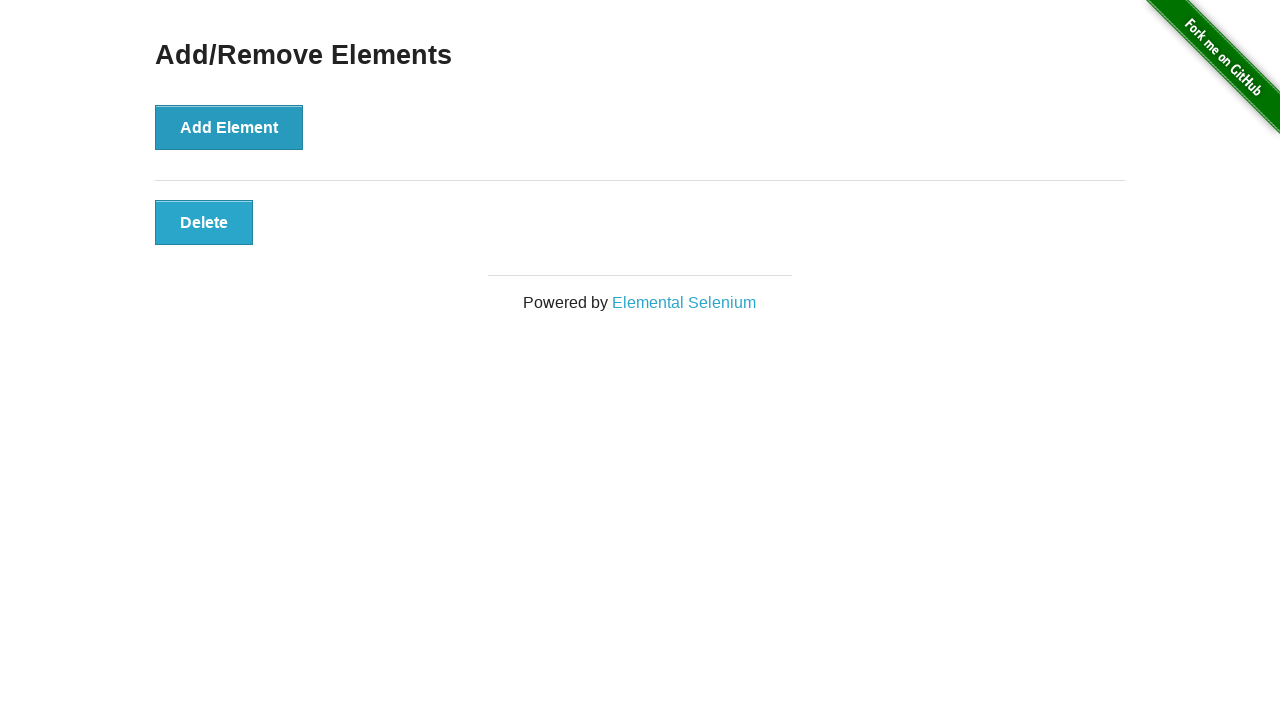

Clicked the dynamically created 'Delete' button to remove the element at (204, 222) on button[onclick="deleteElement()"]
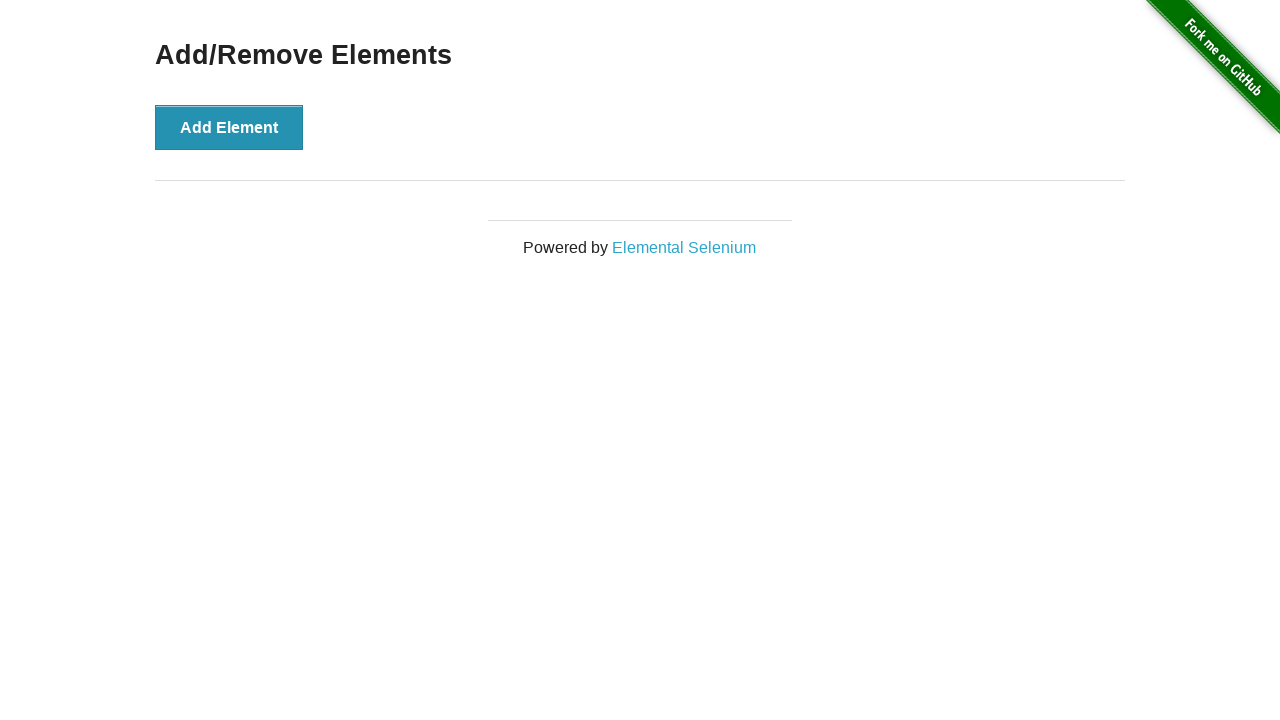

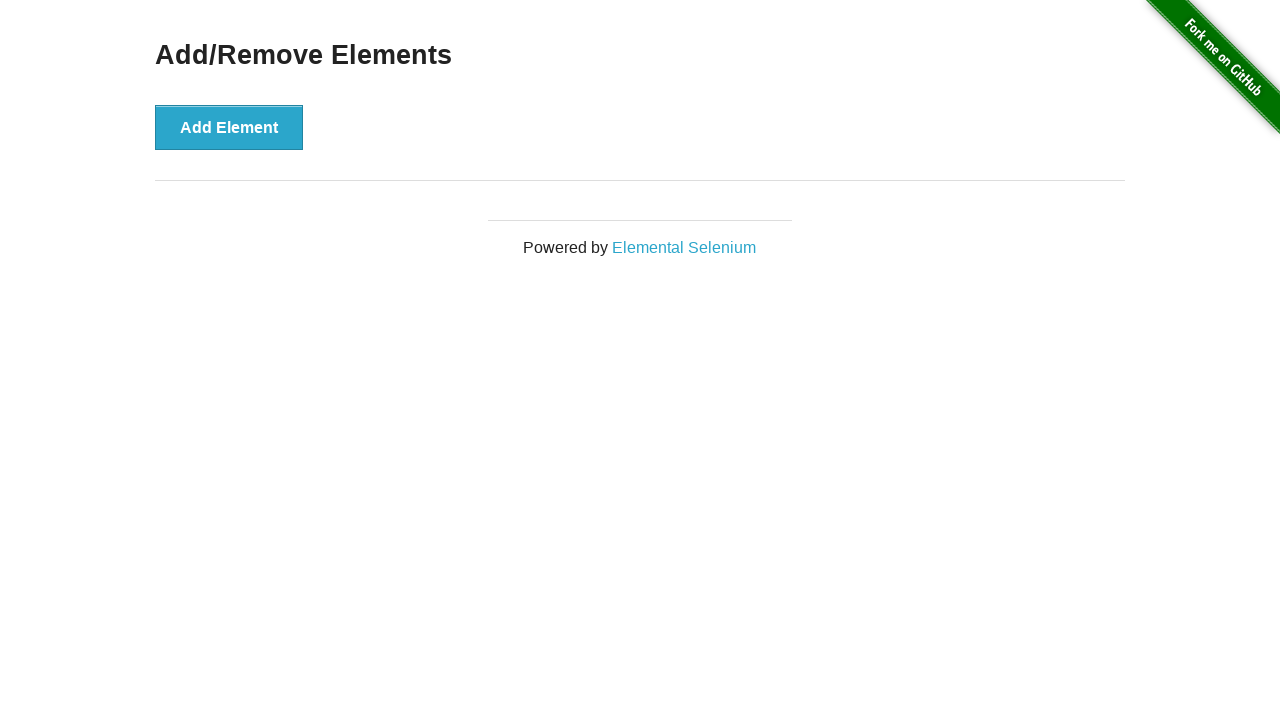